Tests that clicking the Add/Remove Elements link redirects to the Add/Remove page

Starting URL: https://the-internet.herokuapp.com/

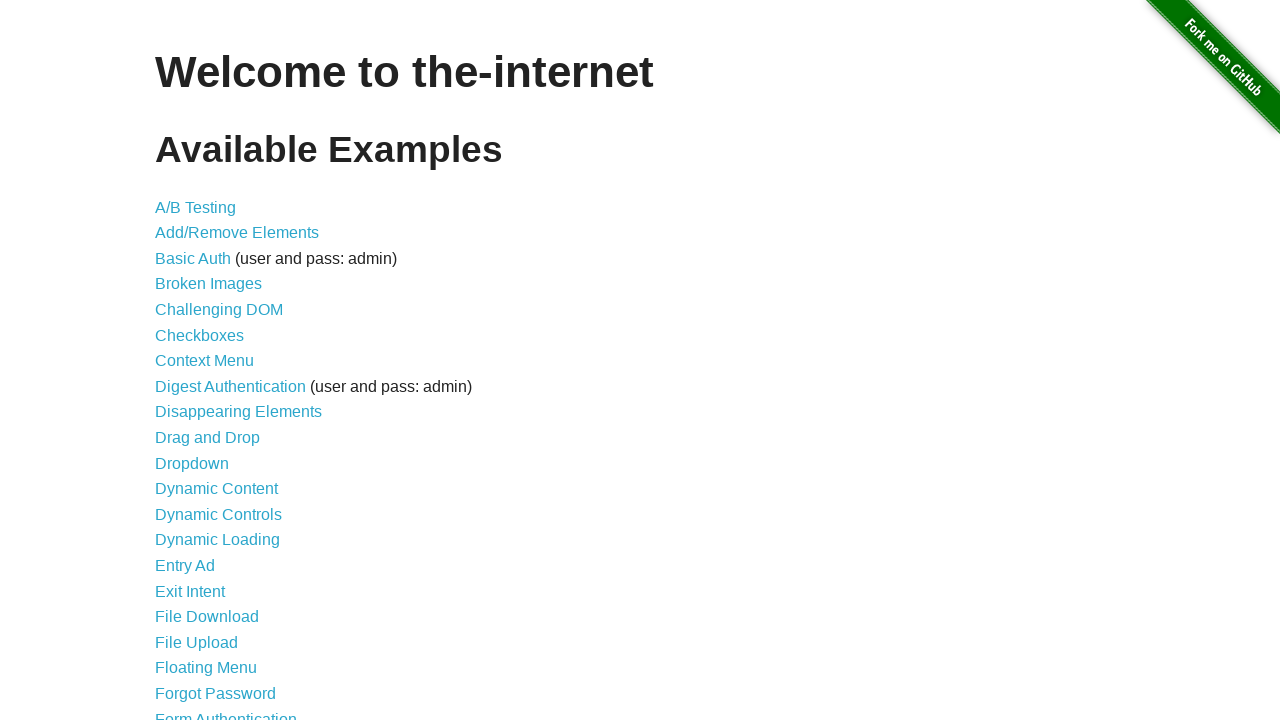

Navigated to the-internet.herokuapp.com homepage
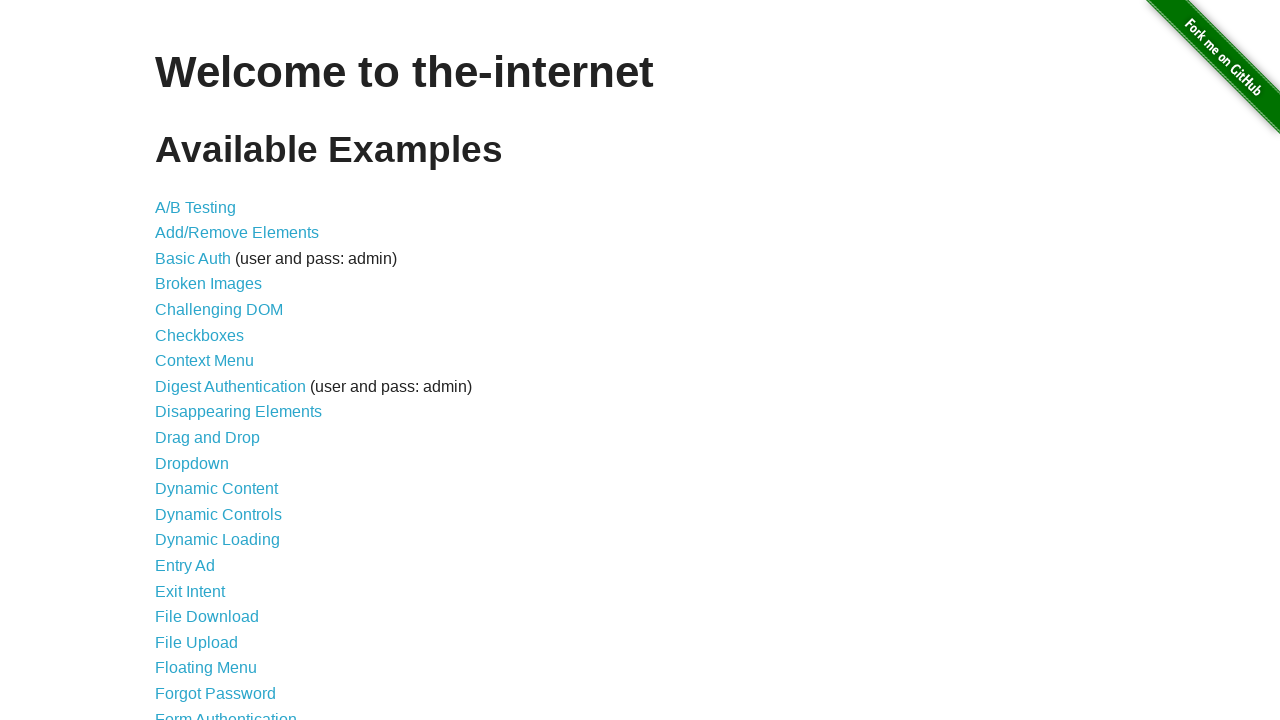

Clicked the Add/Remove Elements link at (237, 233) on a[href='/add_remove_elements/']
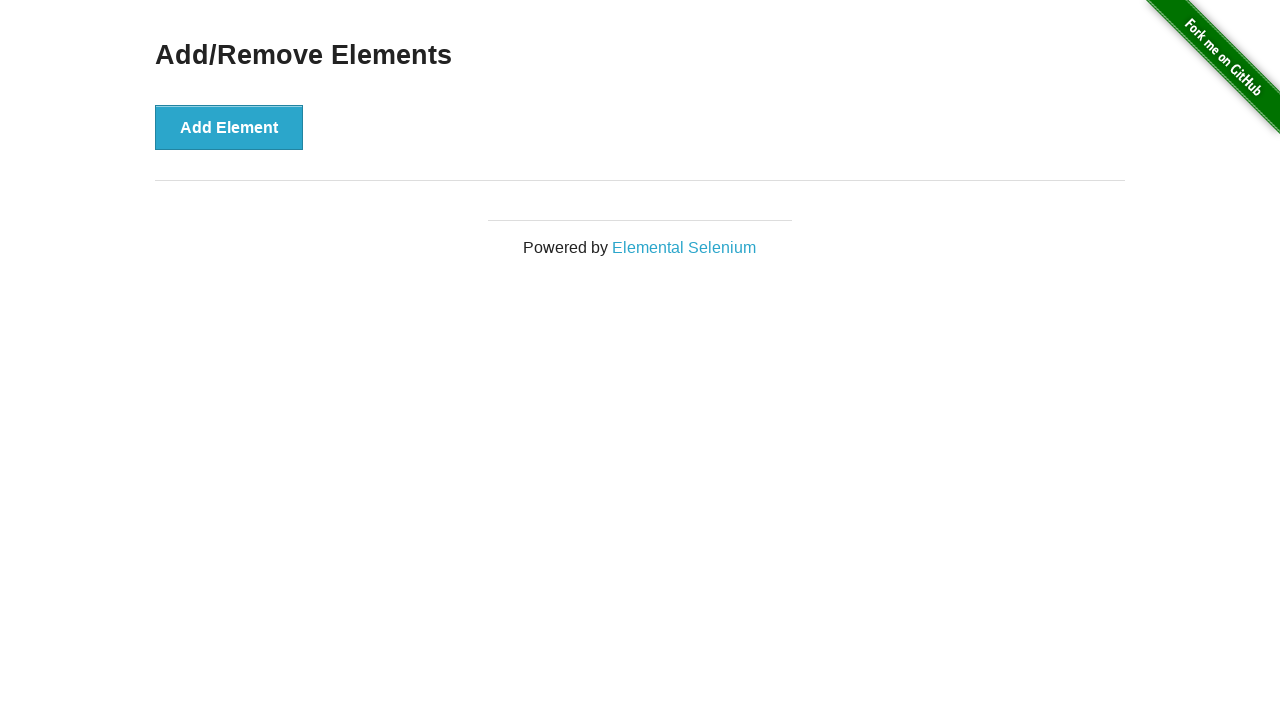

Add/Remove Elements page header appeared, confirming successful navigation
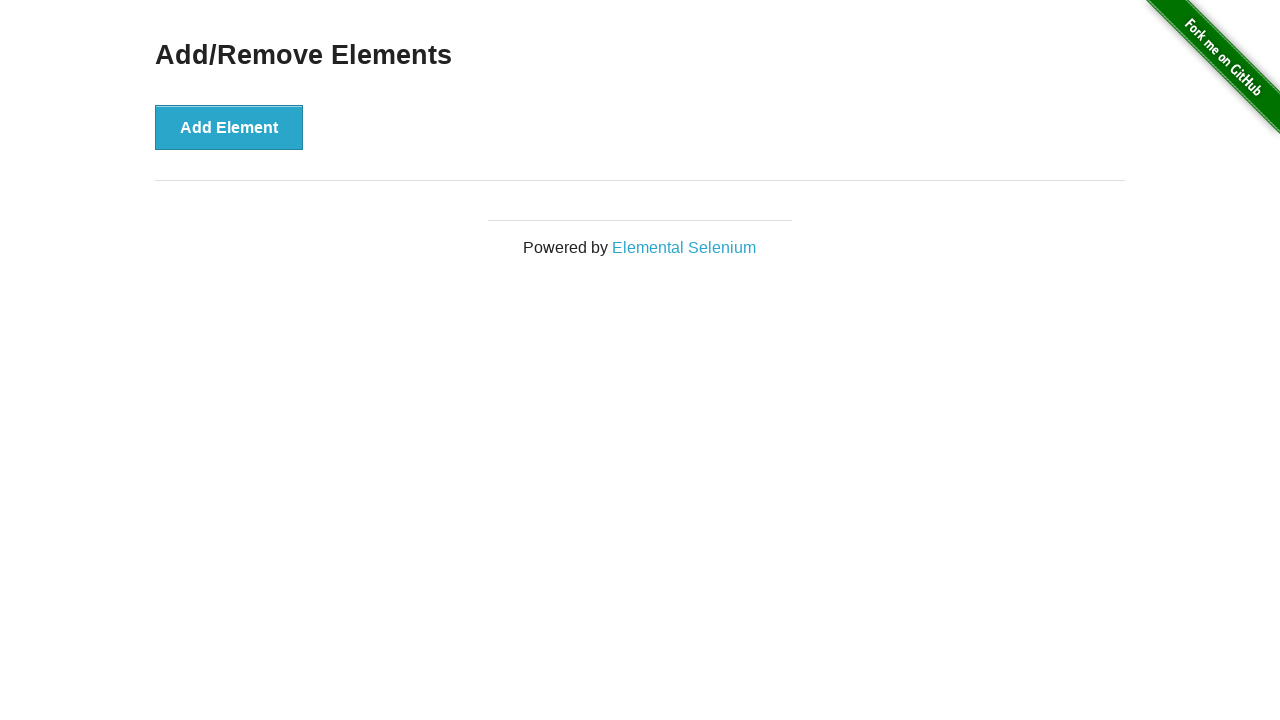

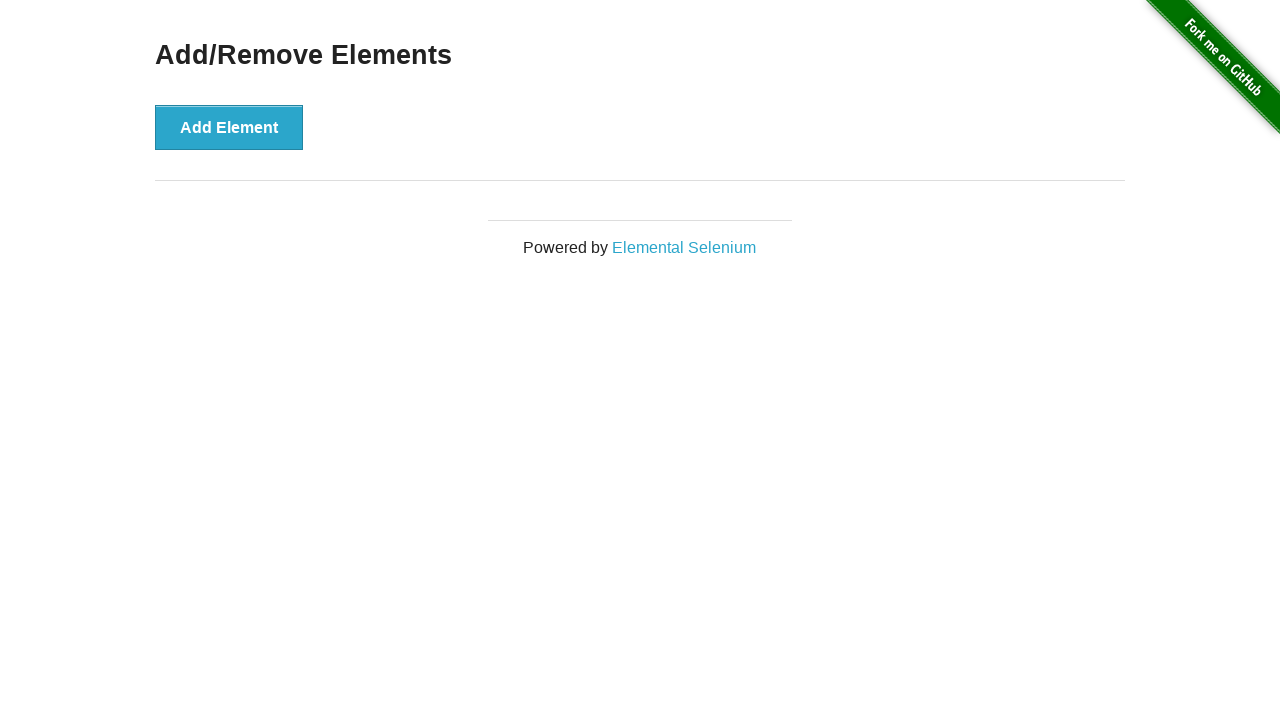